Tests dropdown menu functionality by clicking the dropdown button and selecting the autocomplete option, then verifying navigation to the autocomplete page

Starting URL: https://formy-project.herokuapp.com/dropdown

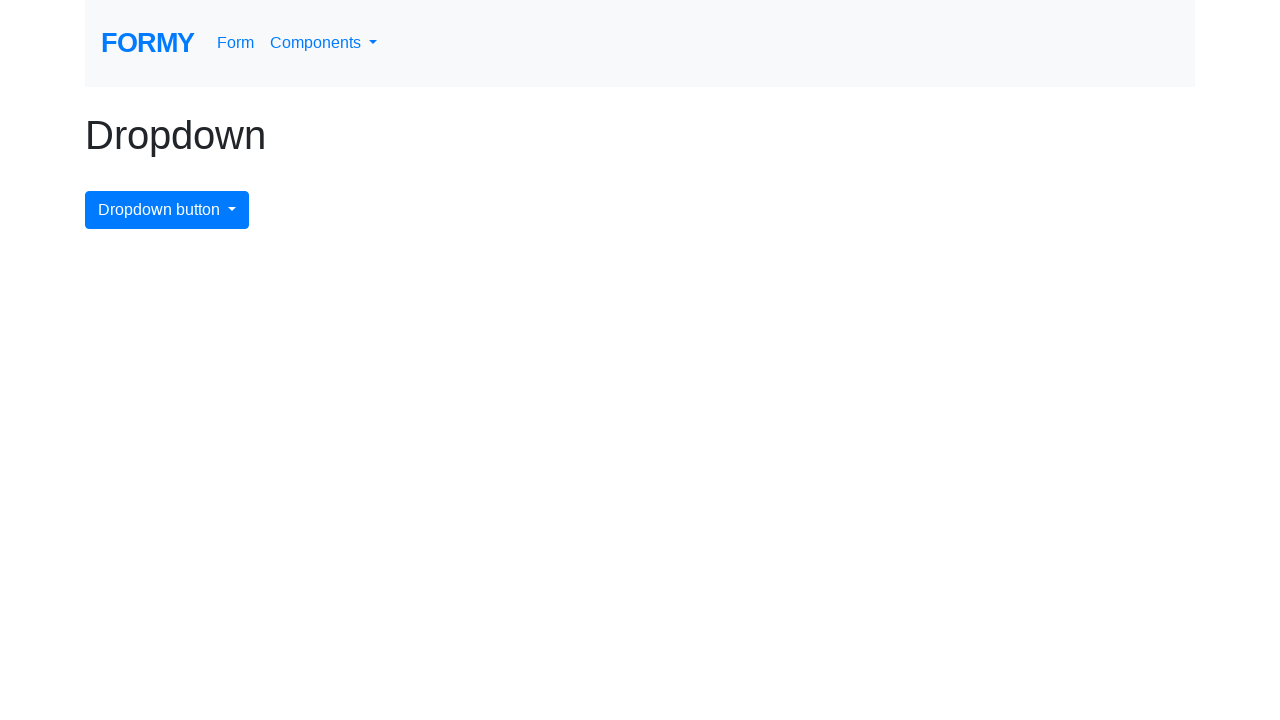

Navigated to dropdown page
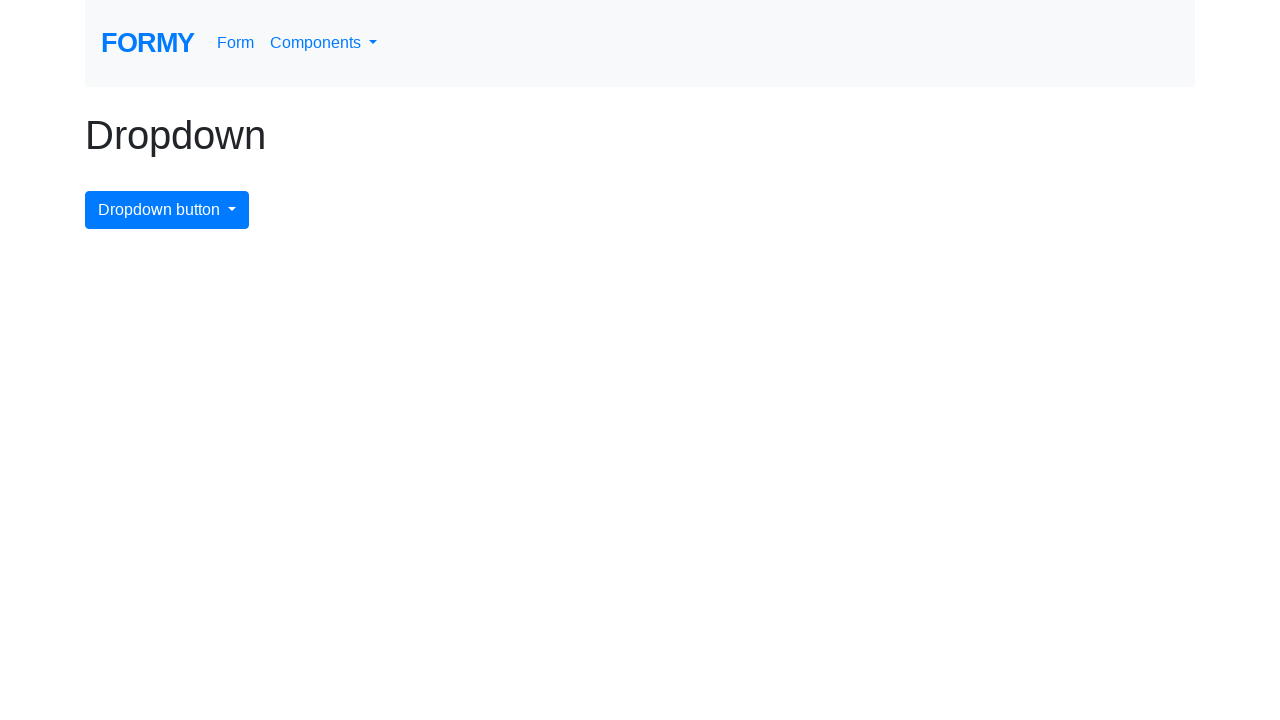

Clicked dropdown menu button at (167, 210) on #dropdownMenuButton
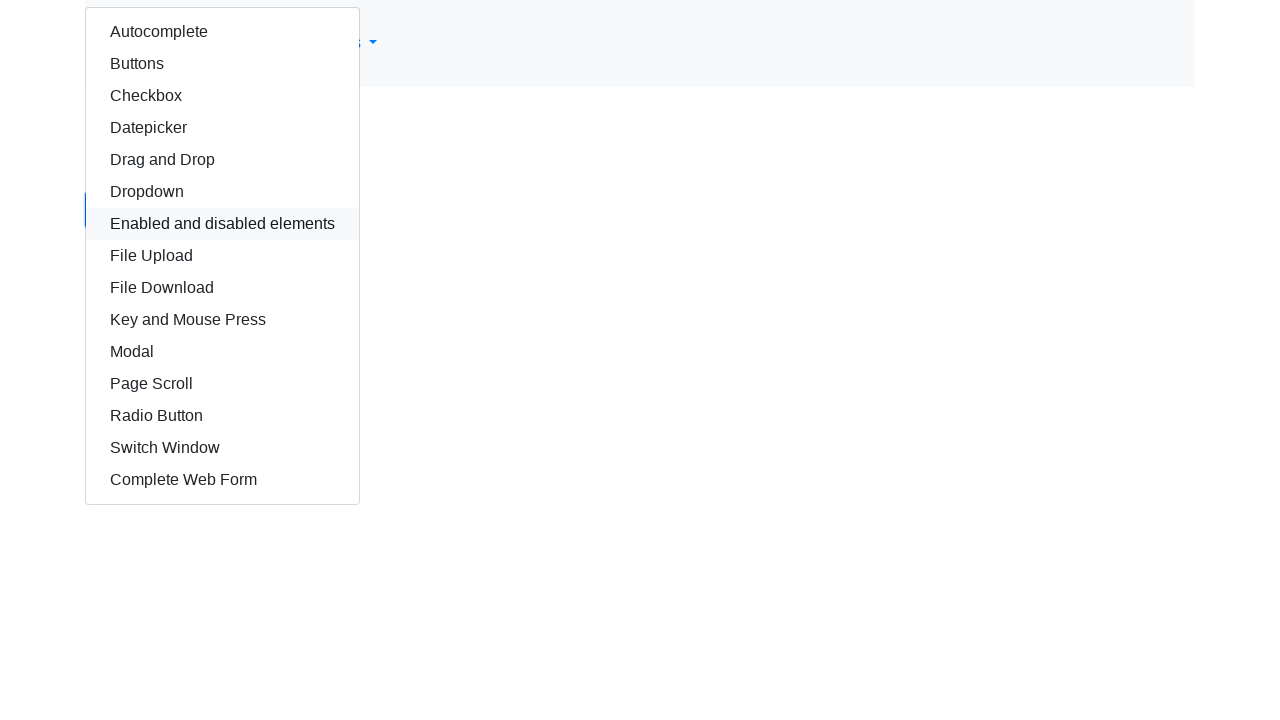

Clicked autocomplete option from dropdown menu at (222, 32) on #autocomplete
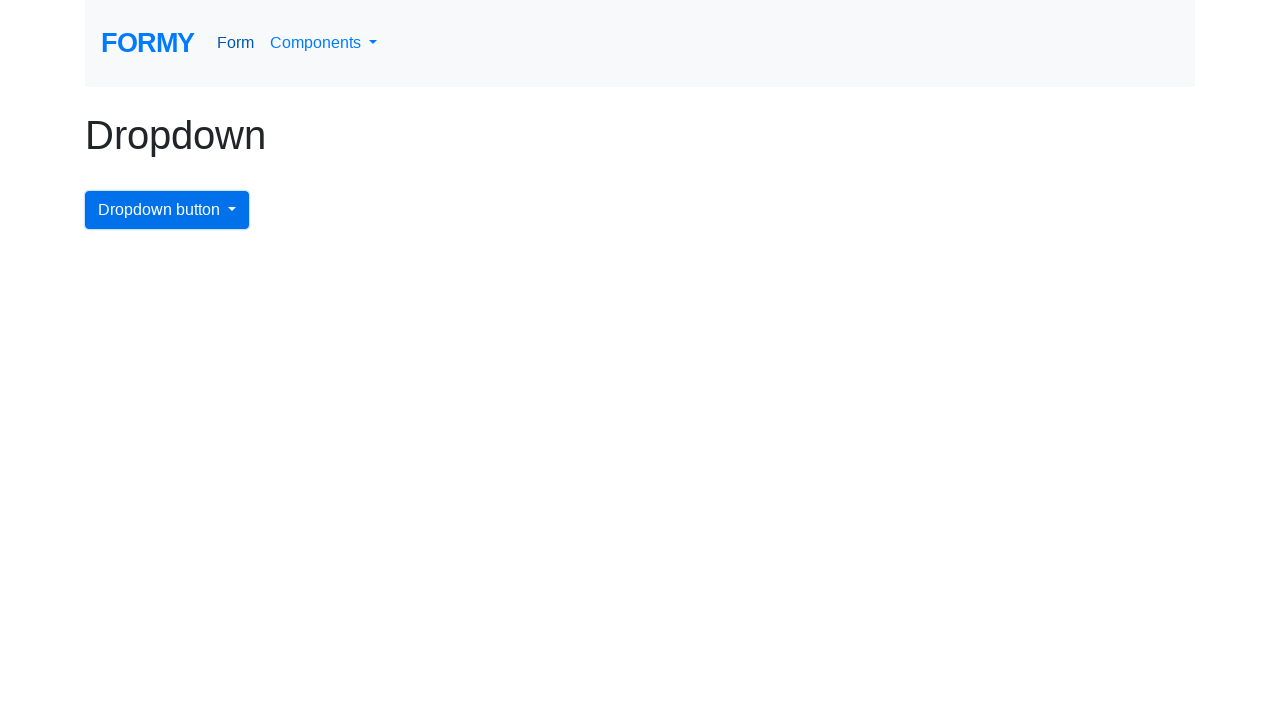

Verified navigation to autocomplete page
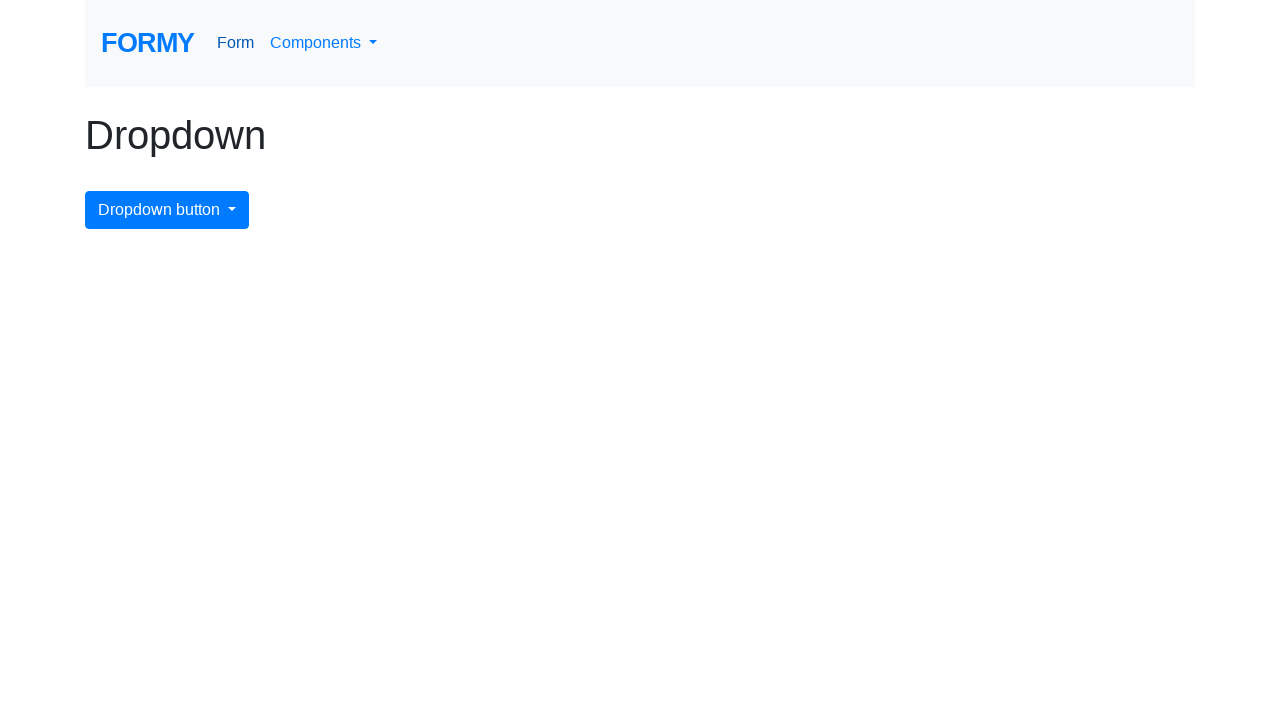

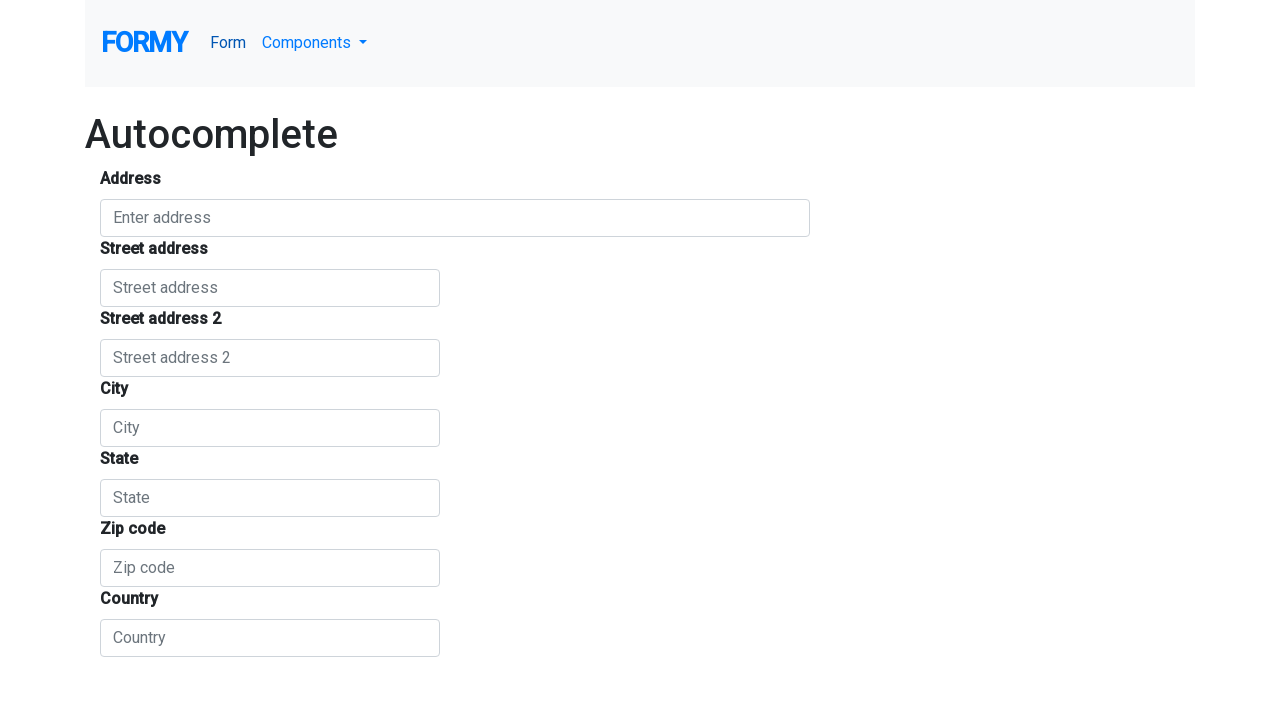